Tests that the Clear completed button displays correct text when items are completed

Starting URL: https://demo.playwright.dev/todomvc

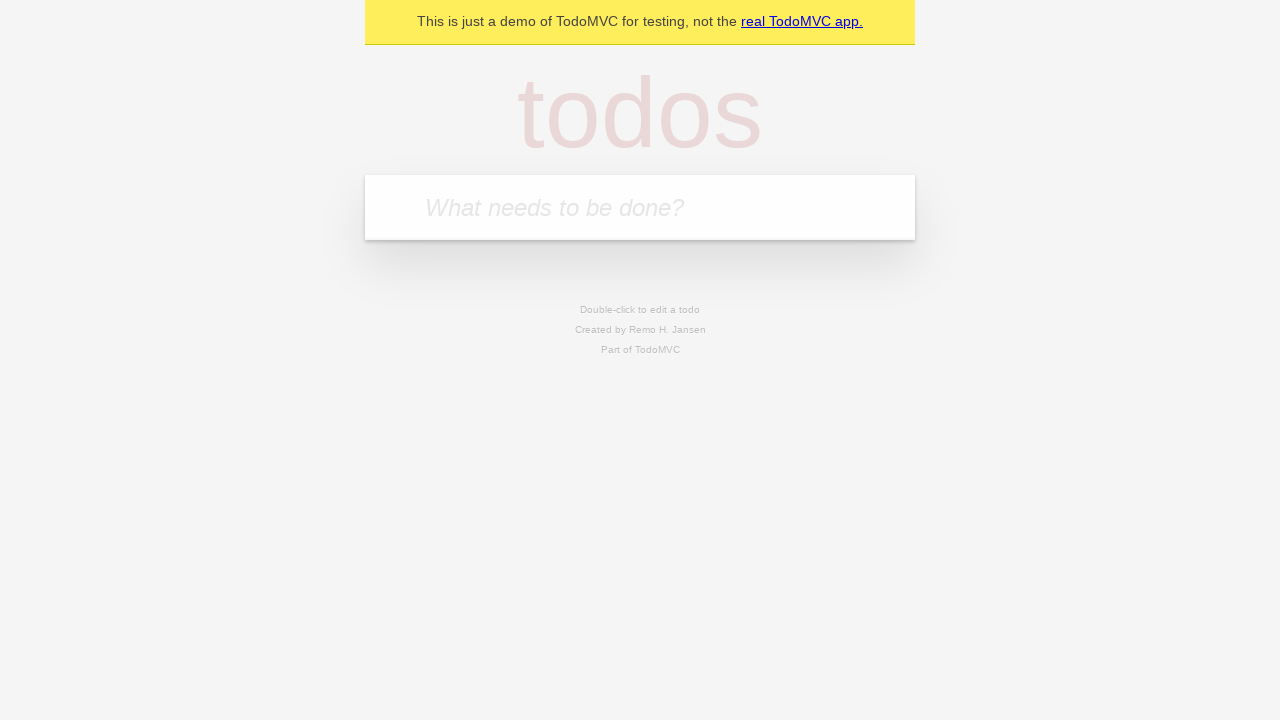

Filled todo input with 'buy some cheese' on internal:attr=[placeholder="What needs to be done?"i]
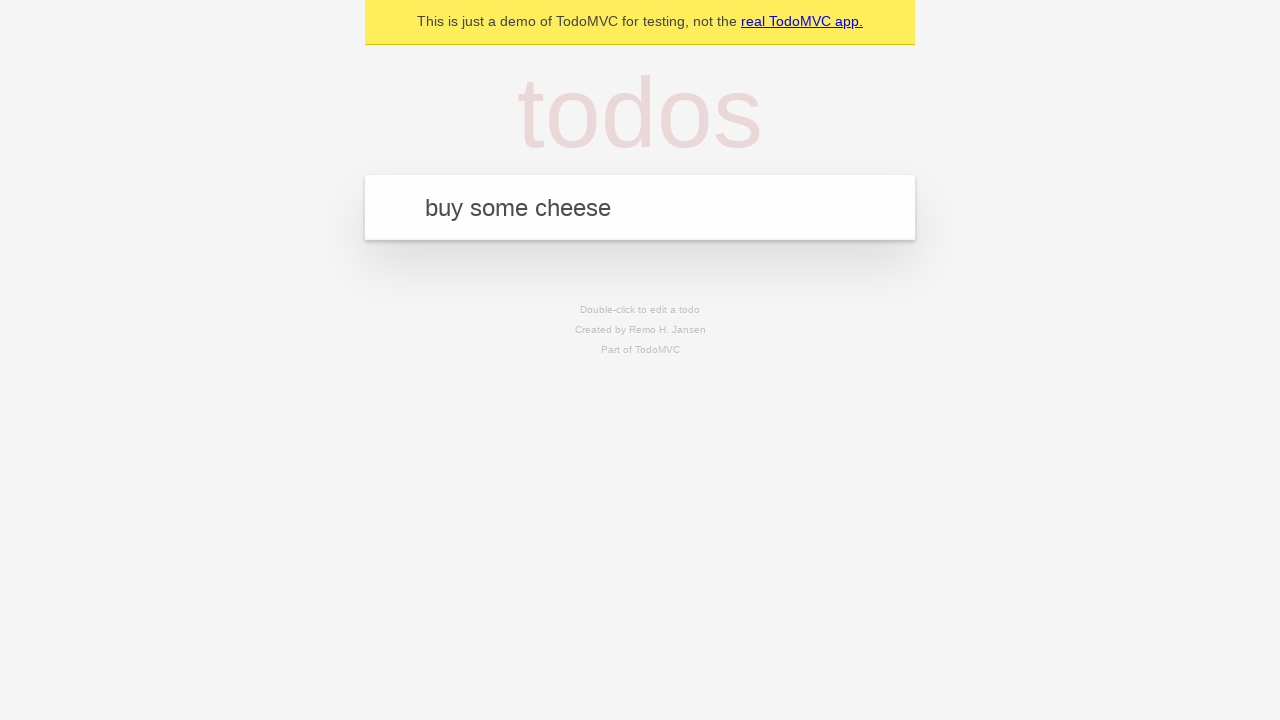

Pressed Enter to add first todo item on internal:attr=[placeholder="What needs to be done?"i]
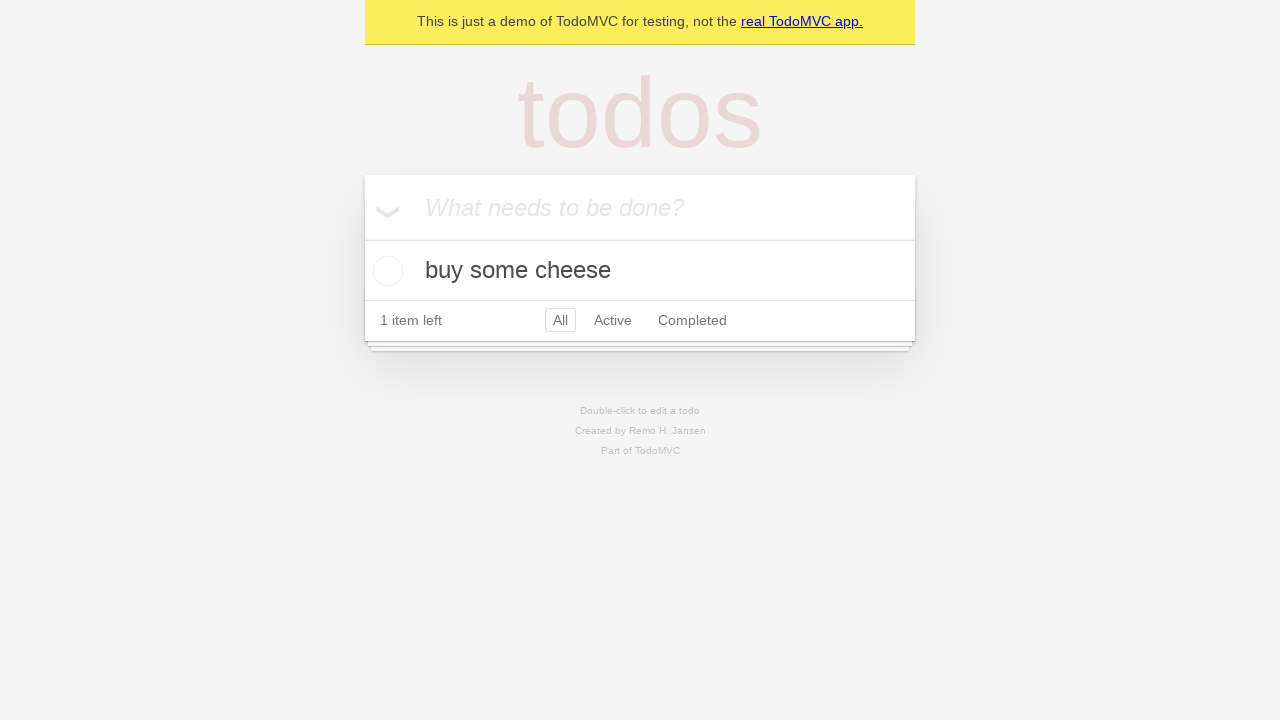

Filled todo input with 'feed the cat' on internal:attr=[placeholder="What needs to be done?"i]
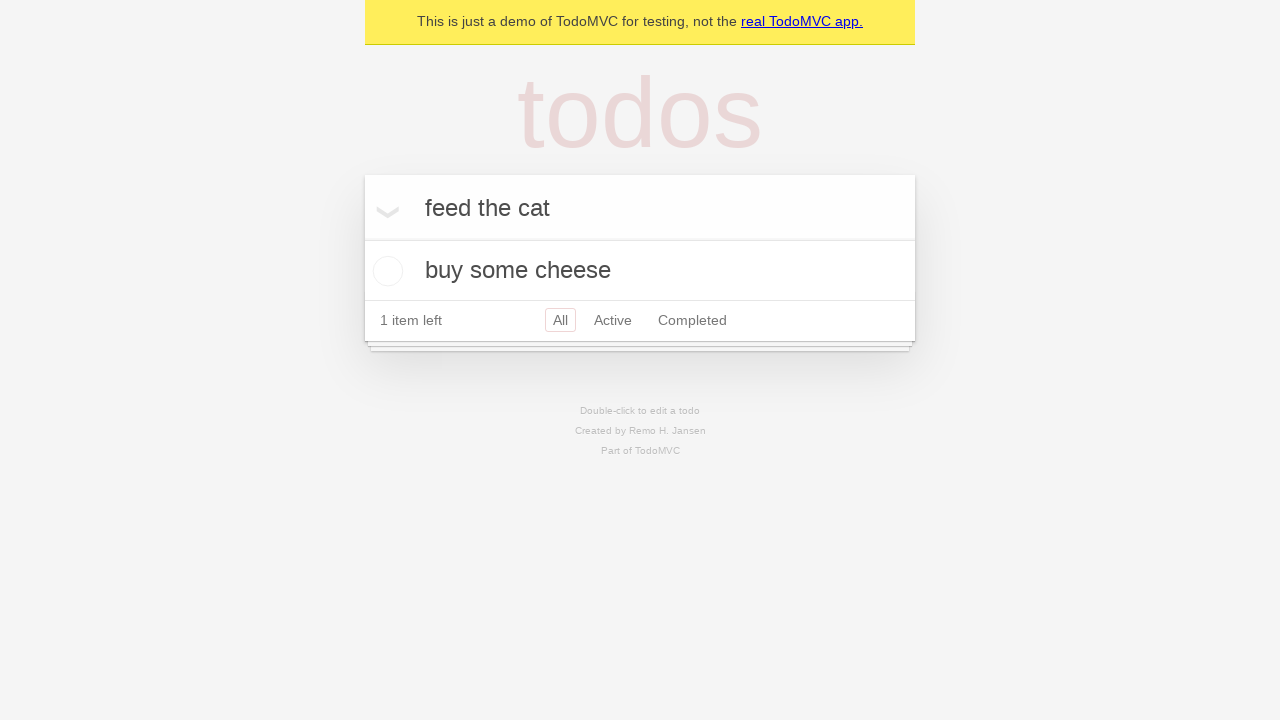

Pressed Enter to add second todo item on internal:attr=[placeholder="What needs to be done?"i]
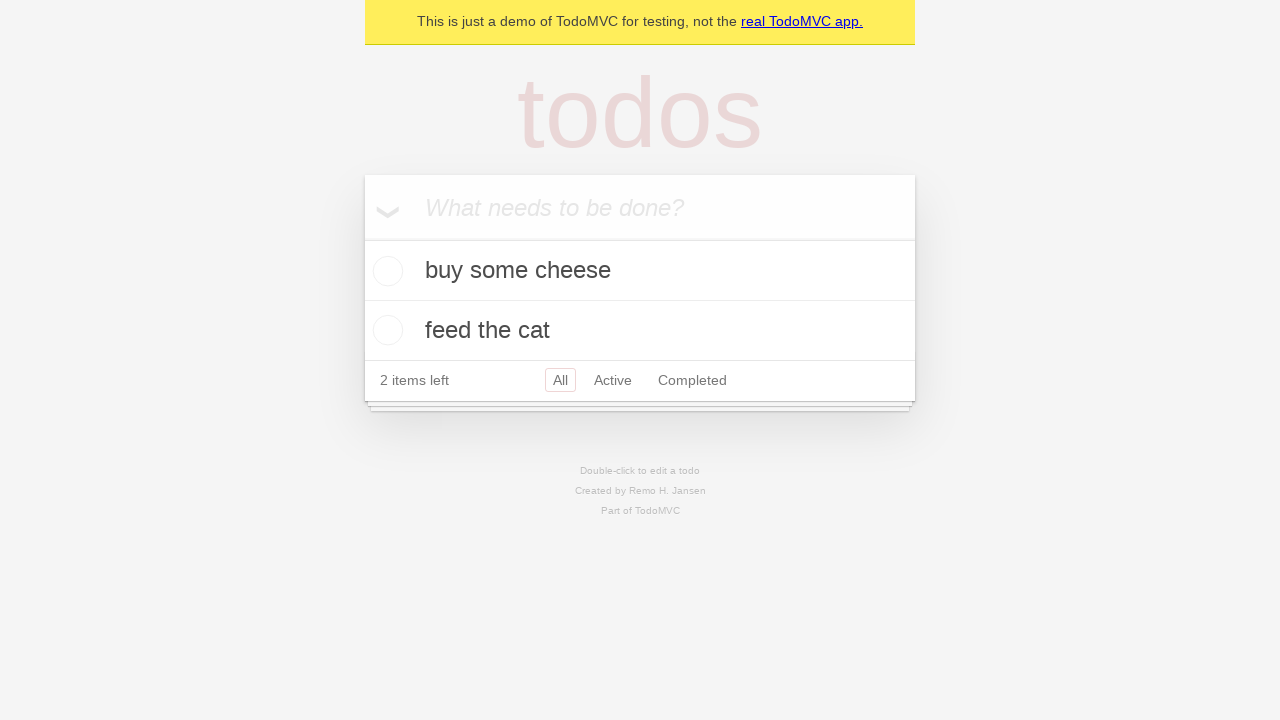

Filled todo input with 'book a doctors appointment' on internal:attr=[placeholder="What needs to be done?"i]
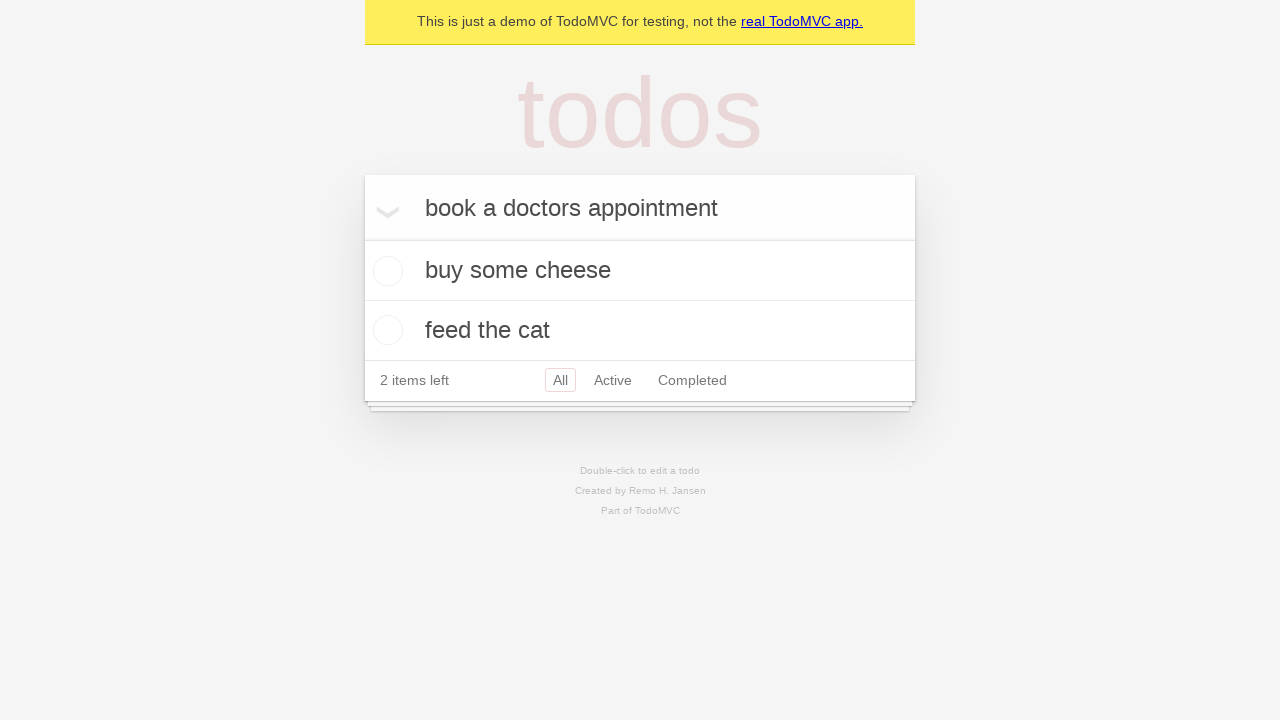

Pressed Enter to add third todo item on internal:attr=[placeholder="What needs to be done?"i]
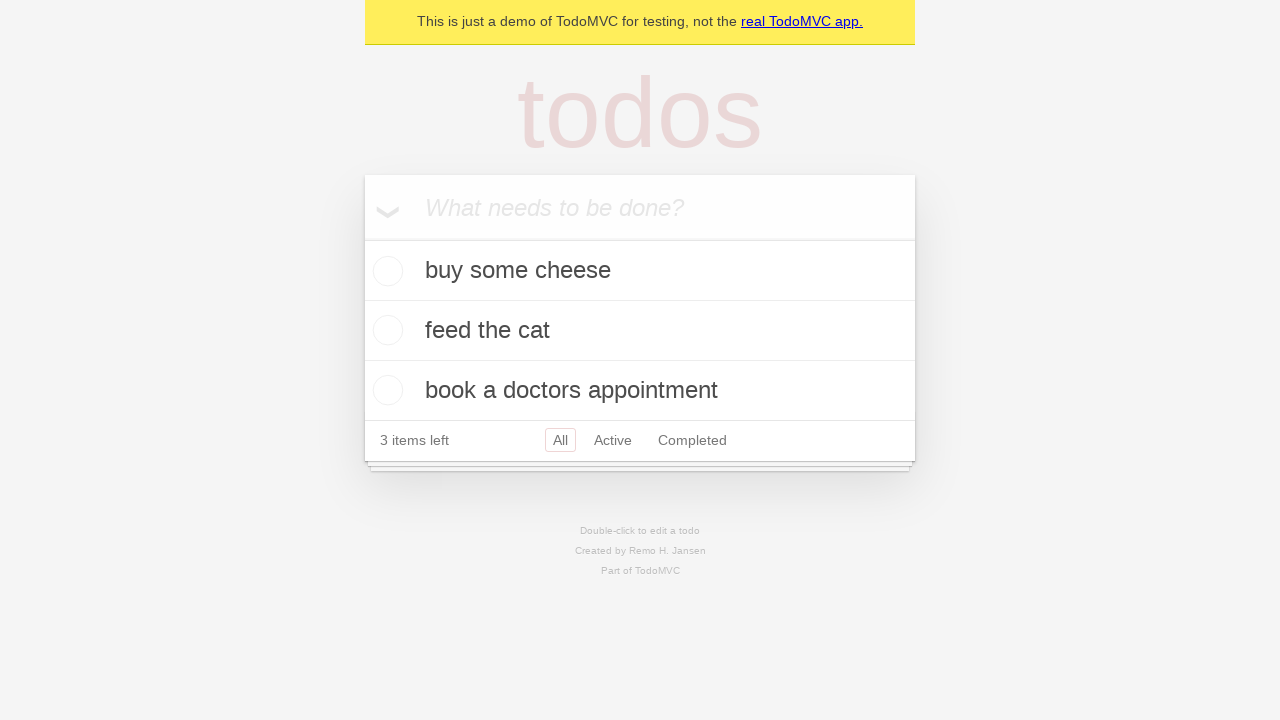

Waited for all three todo items to be displayed
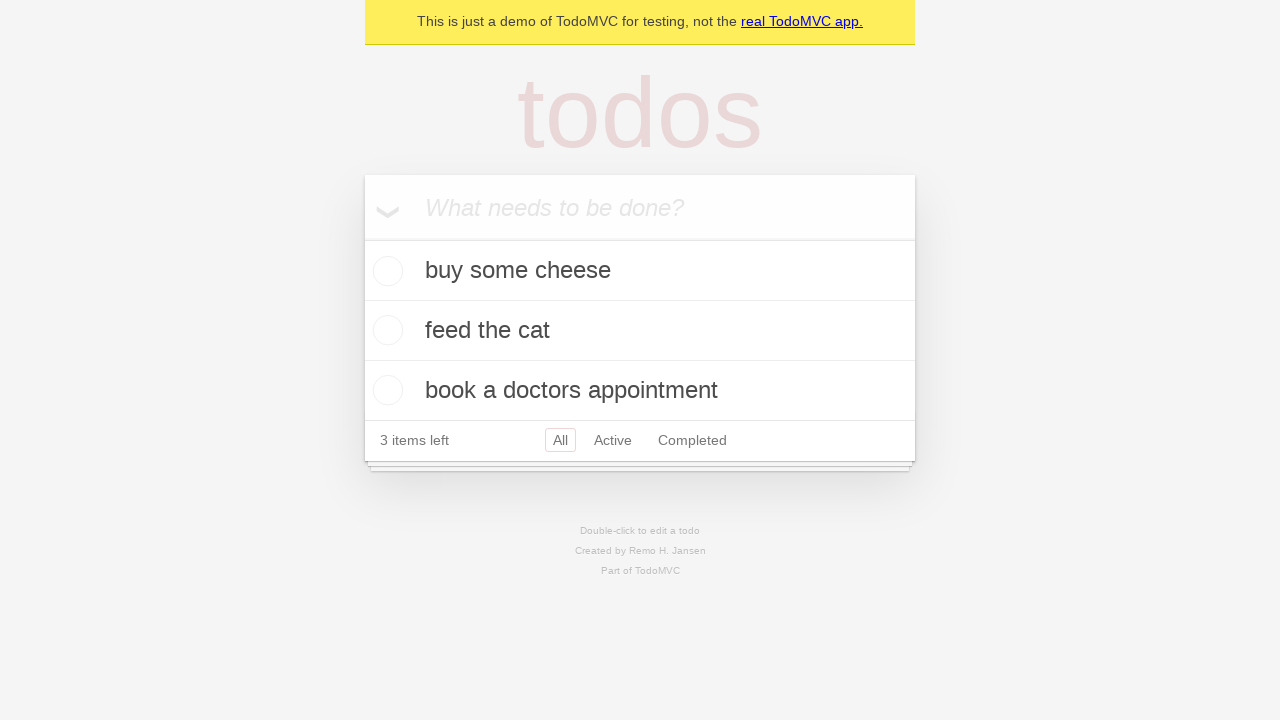

Checked the first todo item as completed at (385, 271) on .todo-list li .toggle >> nth=0
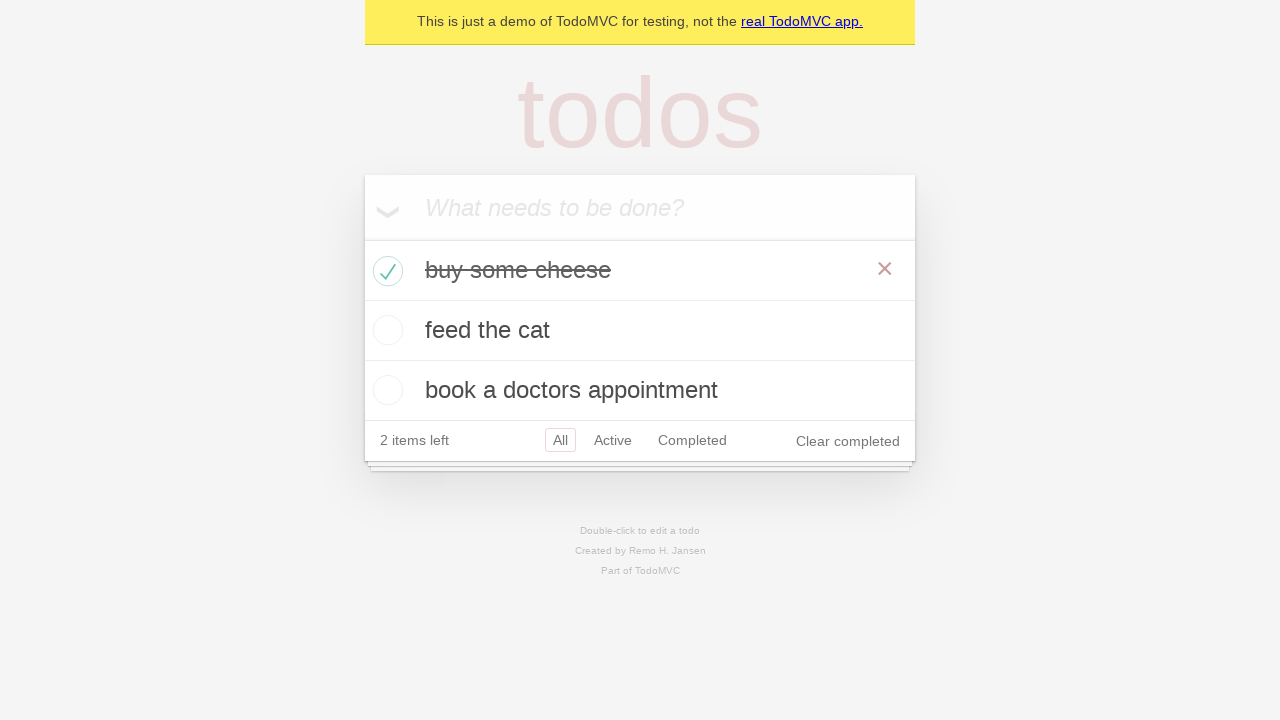

Clear completed button is now visible after marking item as completed
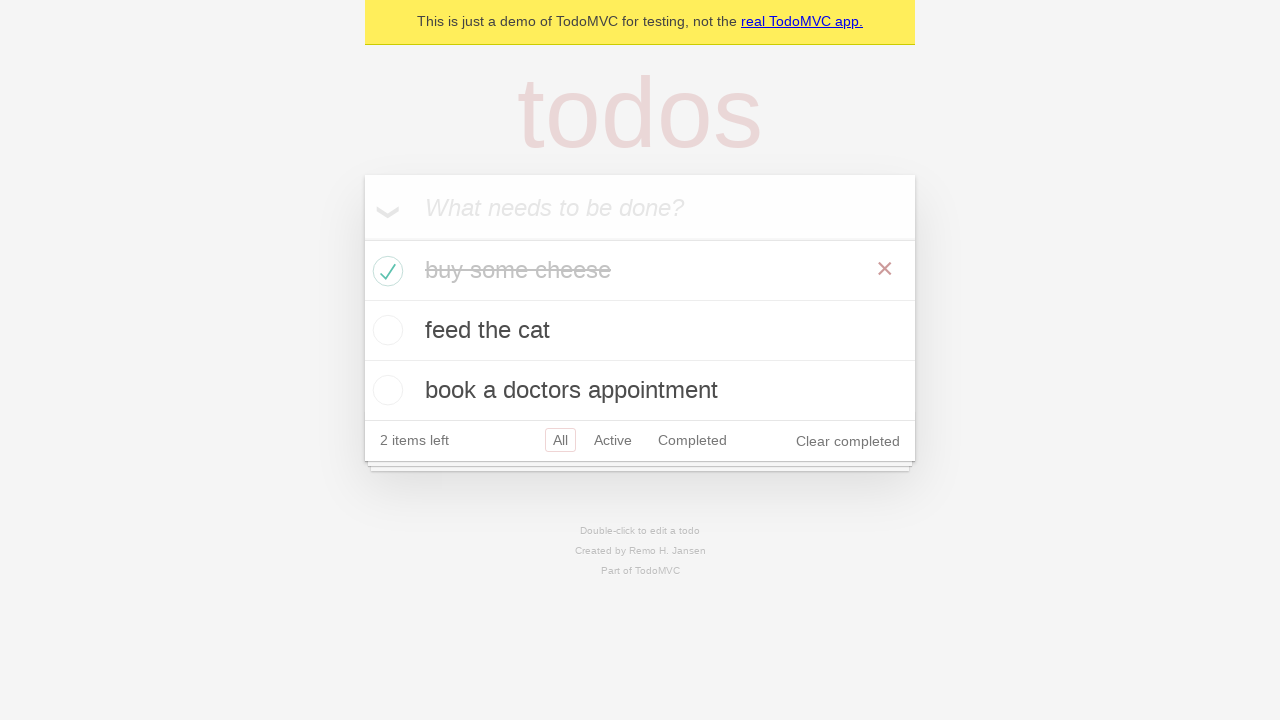

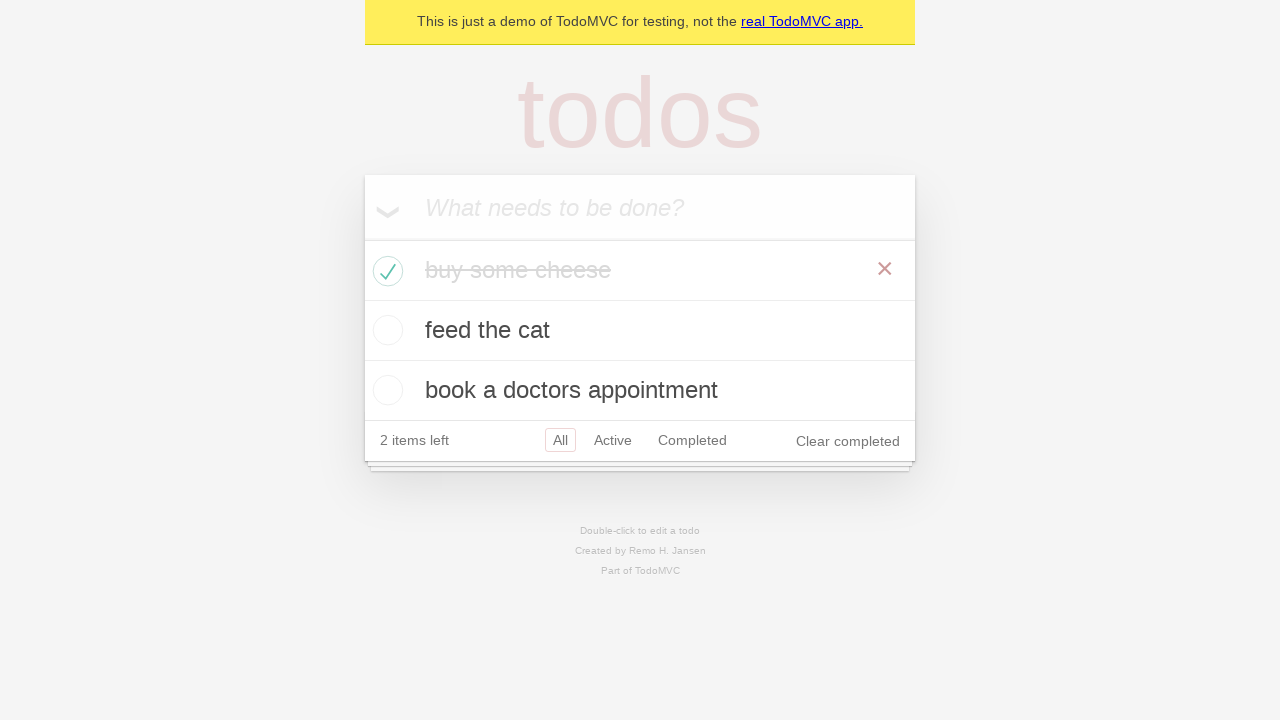